Navigates to OpenCart demo store and verifies that the search input field is visible on the page

Starting URL: https://naveenautomationlabs.com/opencart/

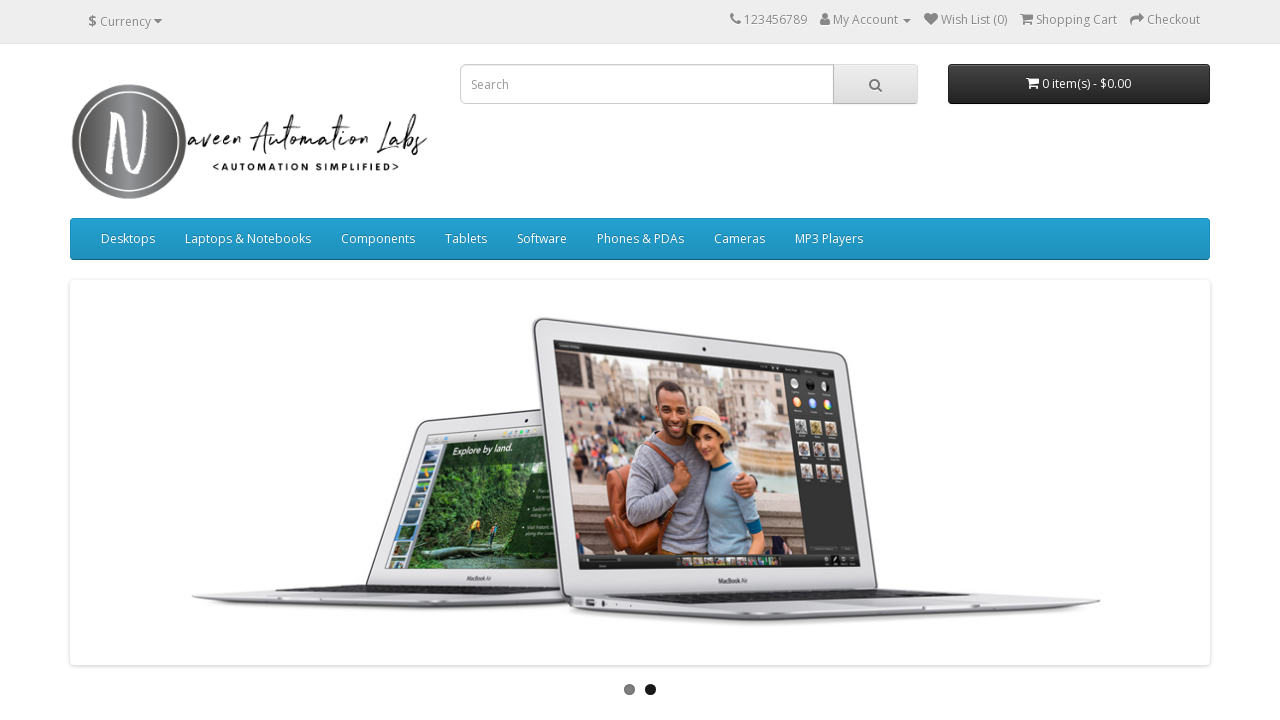

Navigated to OpenCart demo store at https://naveenautomationlabs.com/opencart/
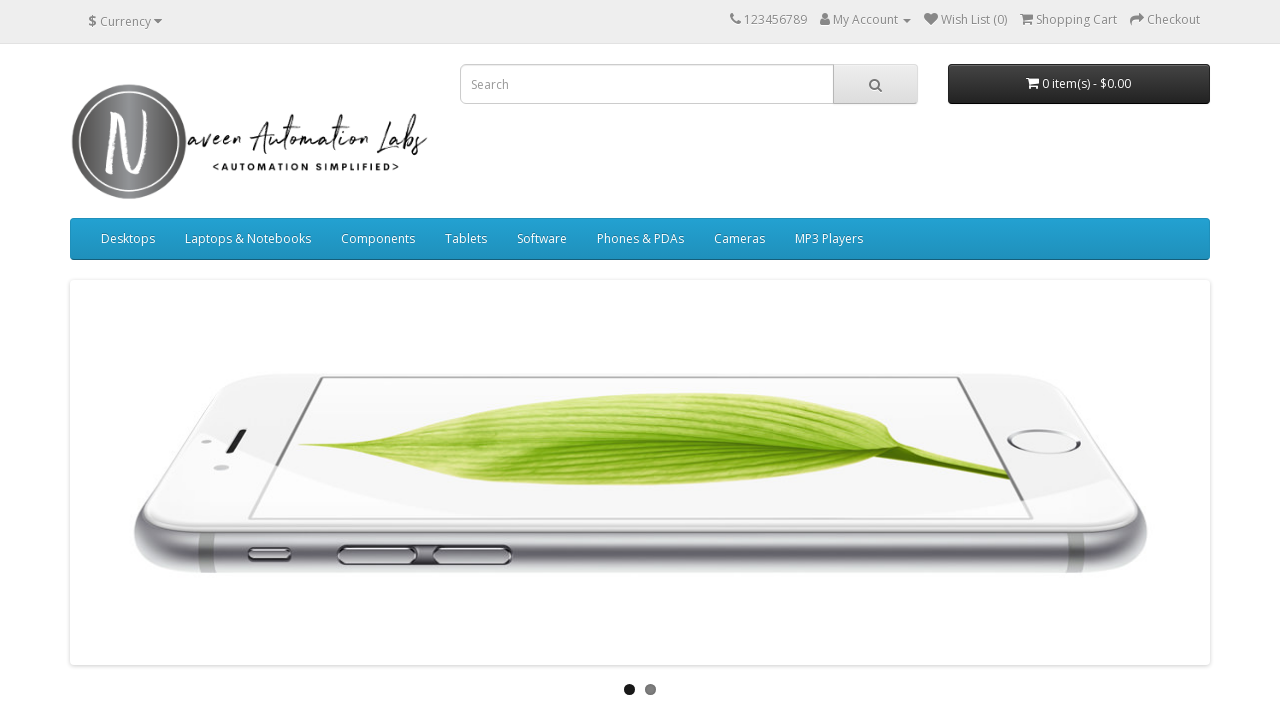

Located search input field element
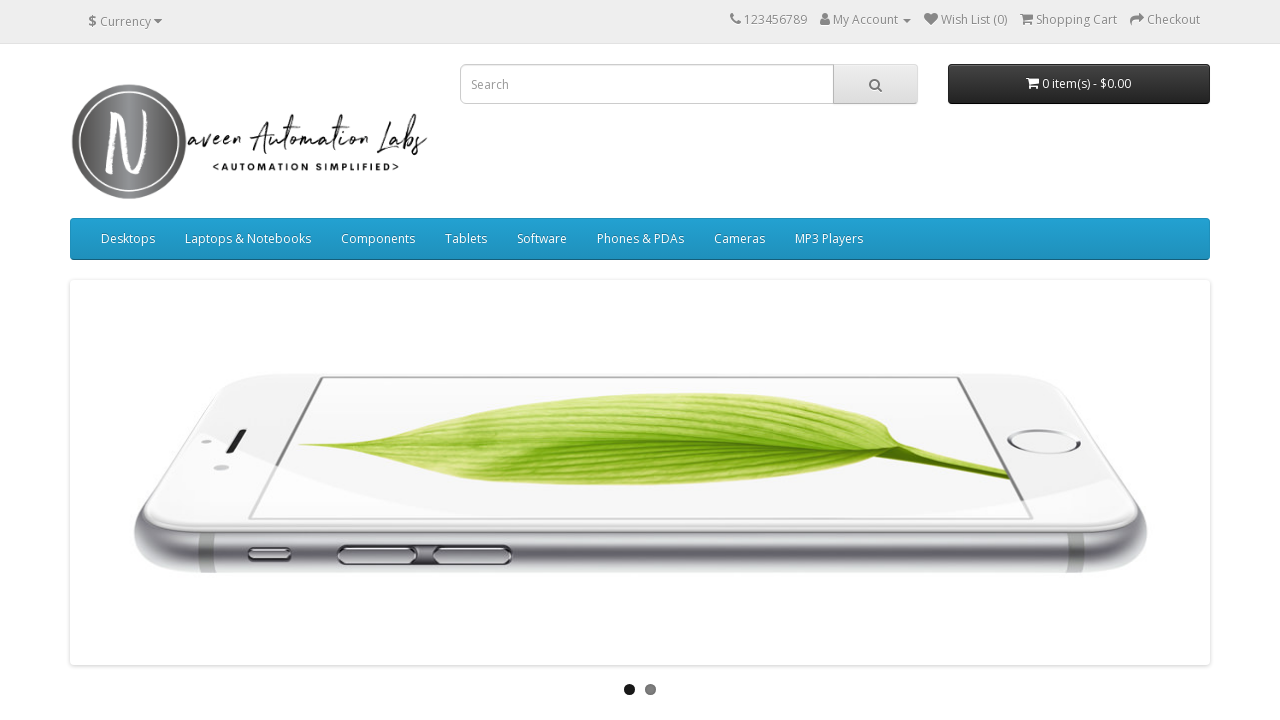

Verified that search input field is visible on the page
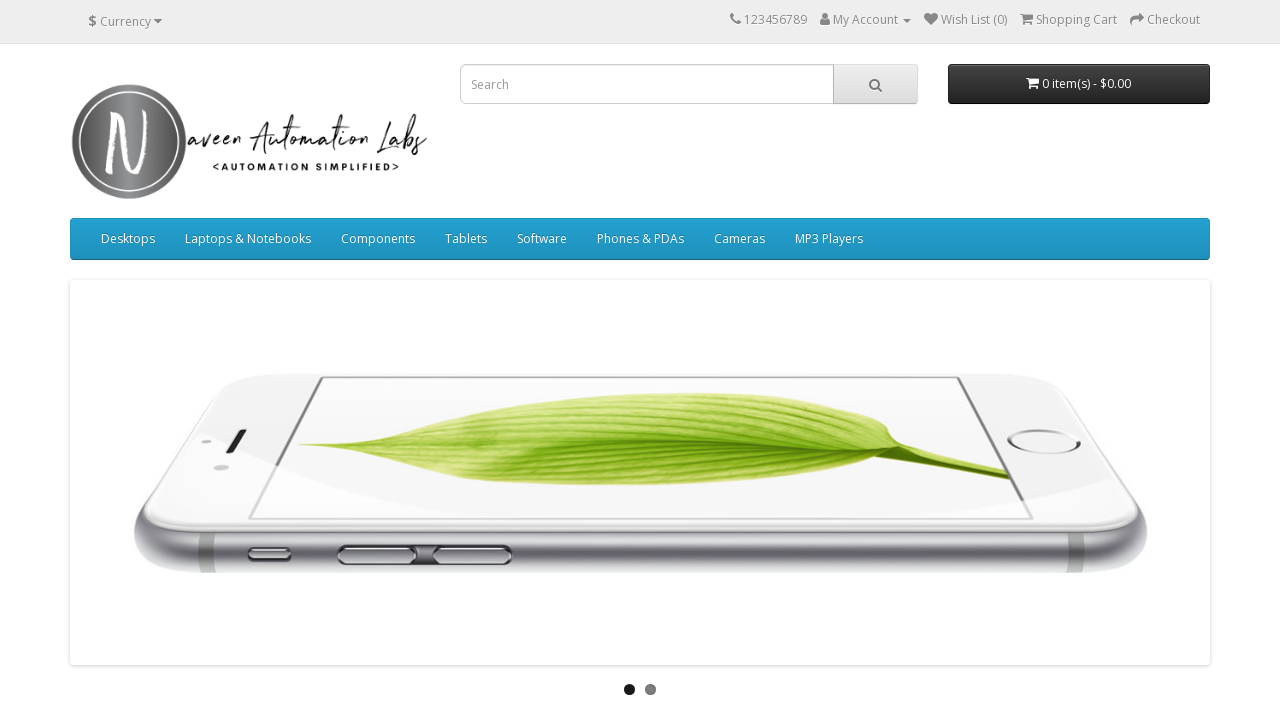

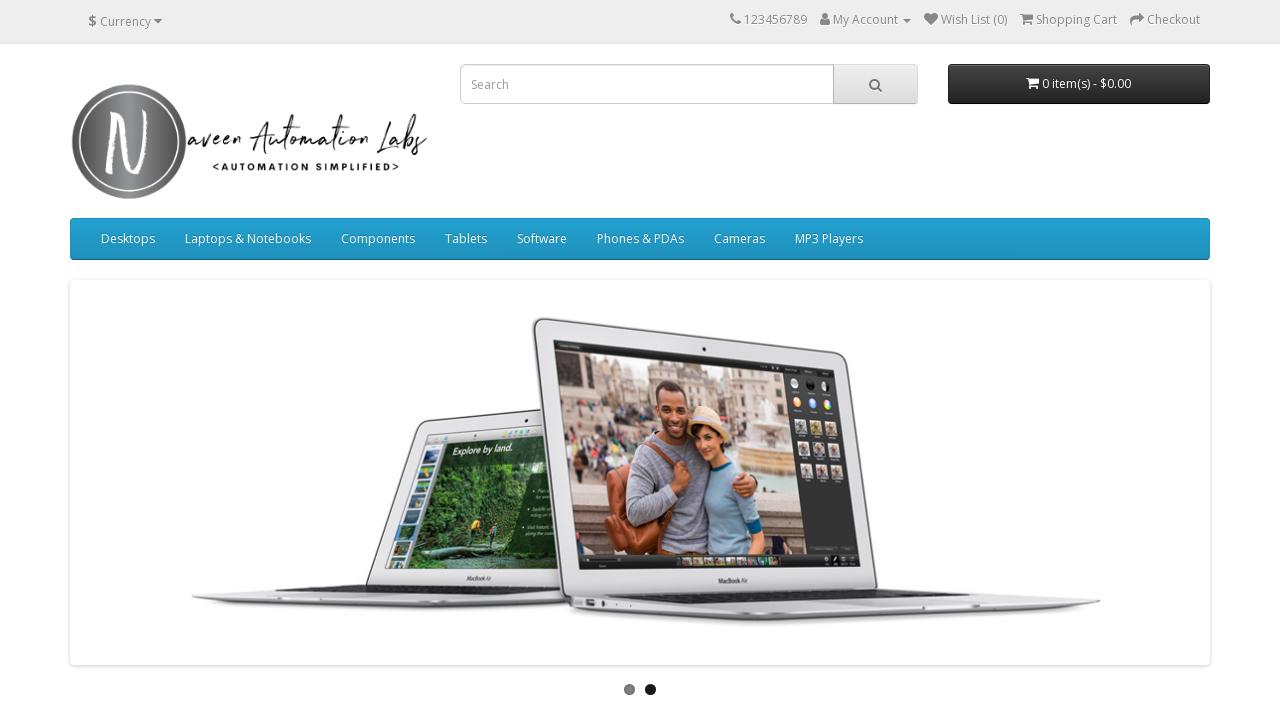